Tests file upload functionality by selecting a file, clicking upload, and verifying the success message is displayed

Starting URL: https://the-internet.herokuapp.com/upload

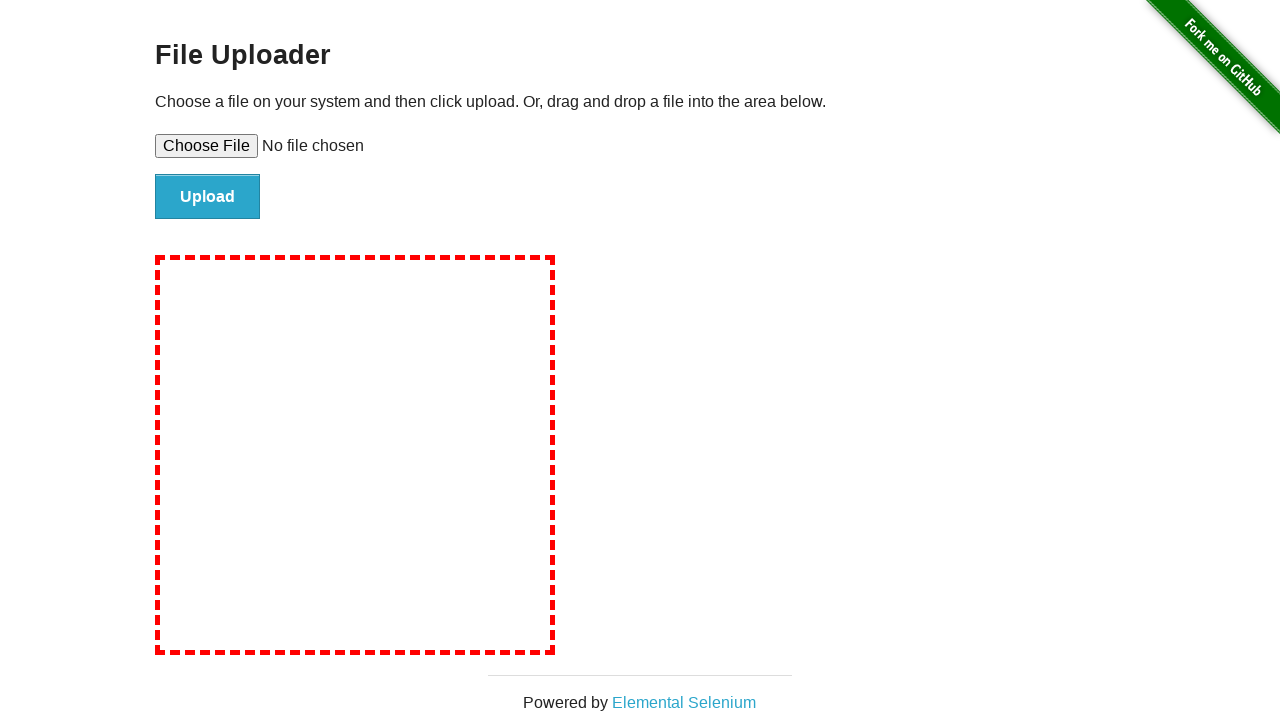

Created temporary test file with content for upload
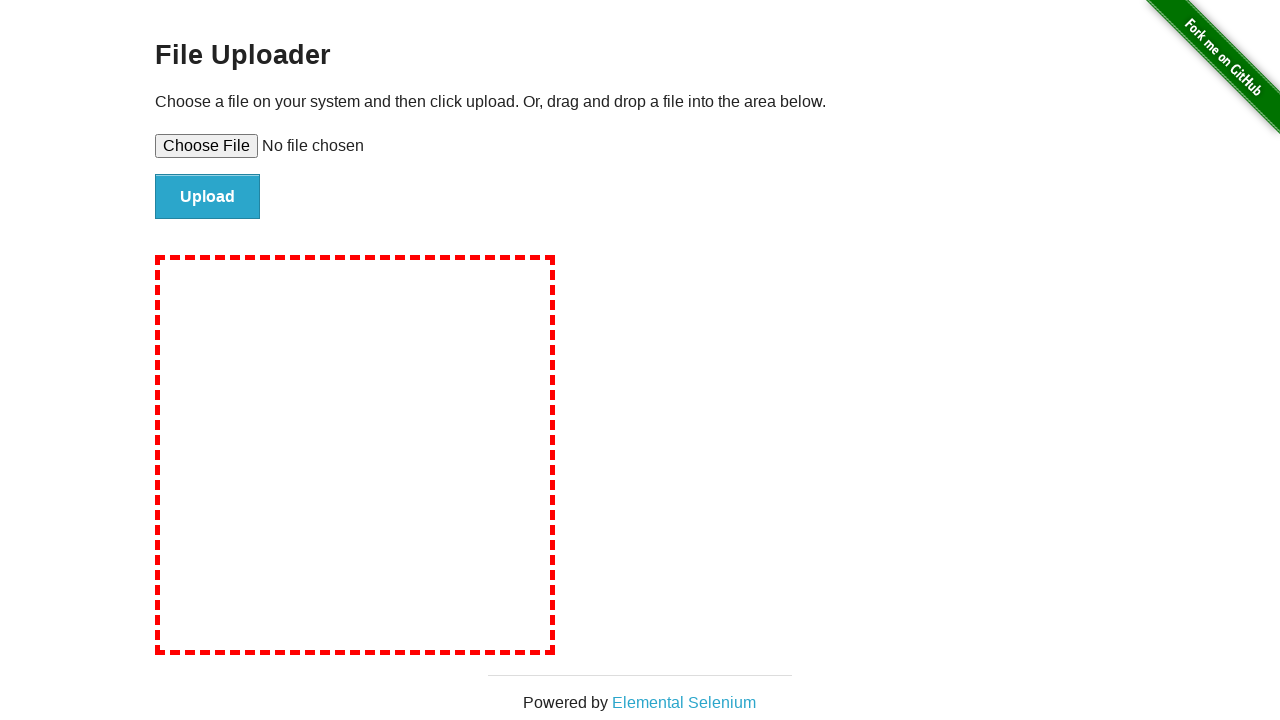

Selected file using file input element
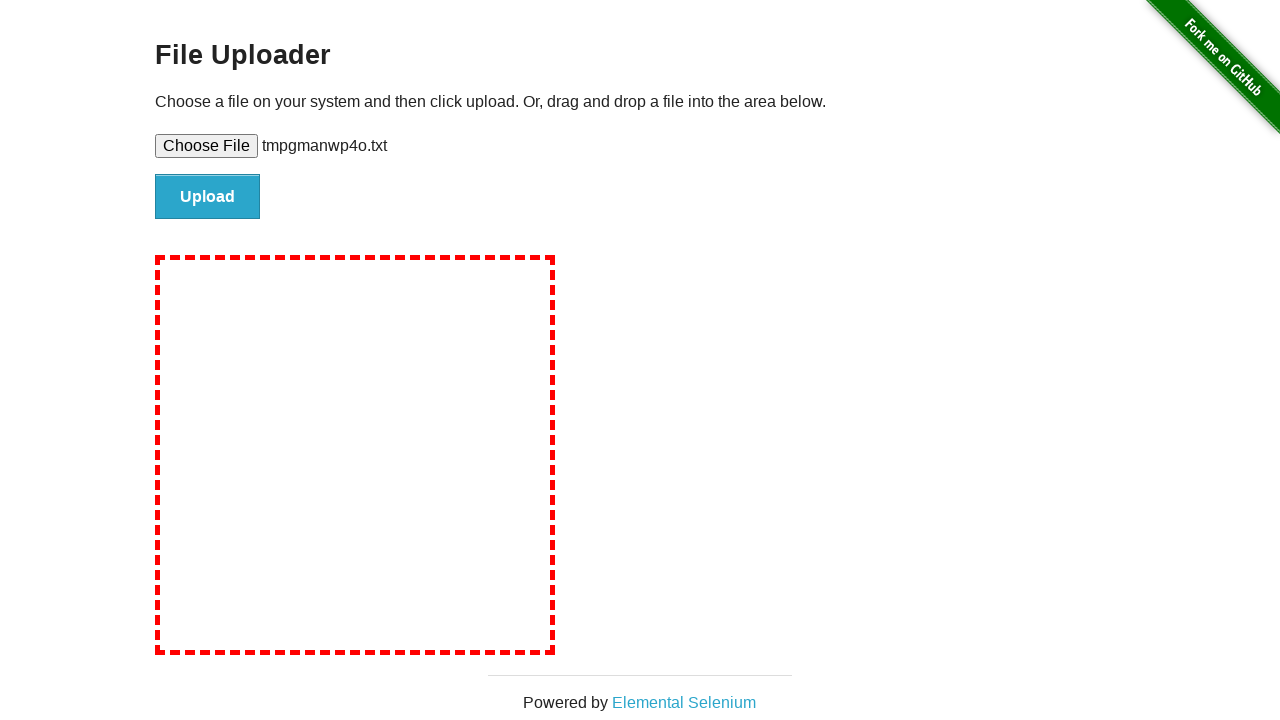

Clicked the Upload button at (208, 197) on #file-submit
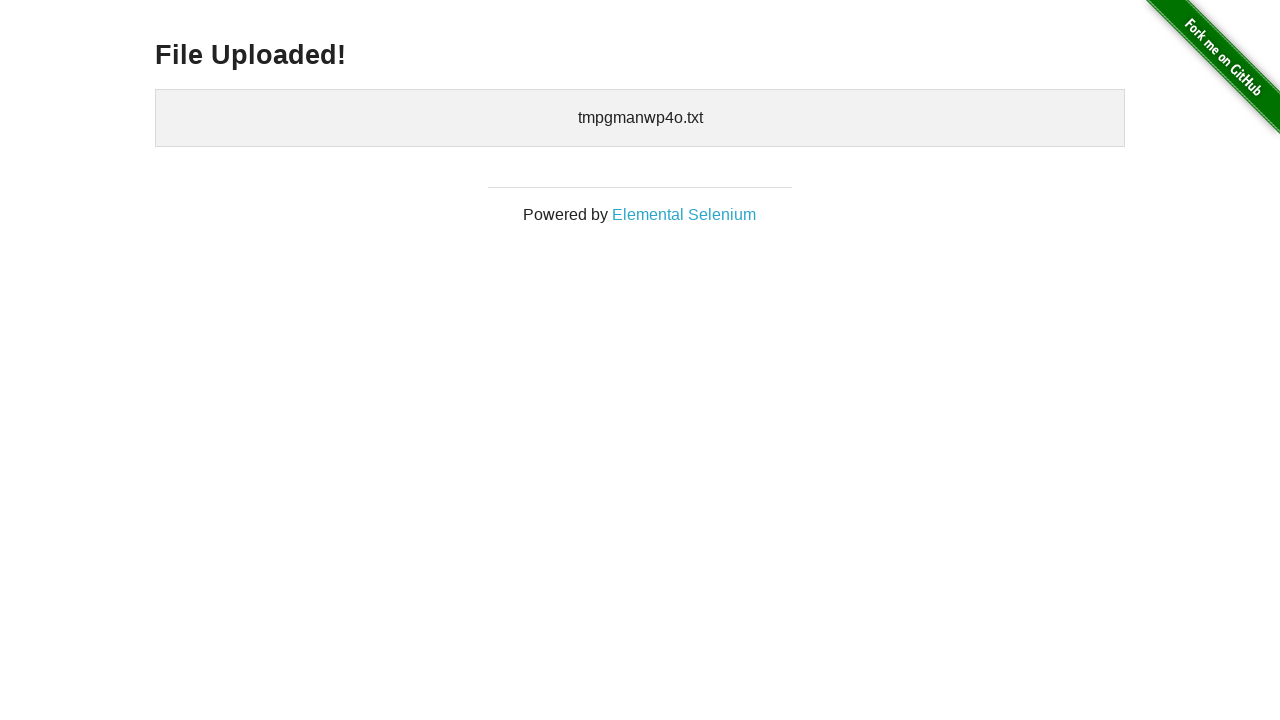

Verified 'File Uploaded!' success message is displayed
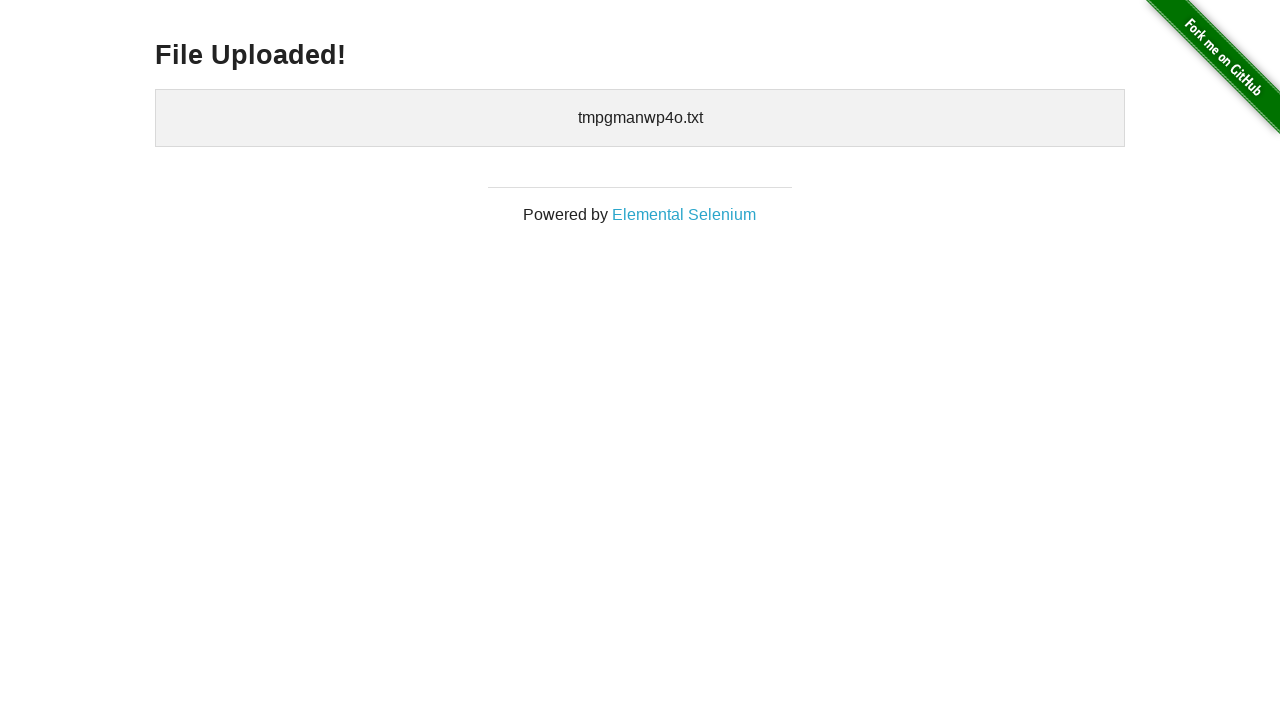

Cleaned up temporary file
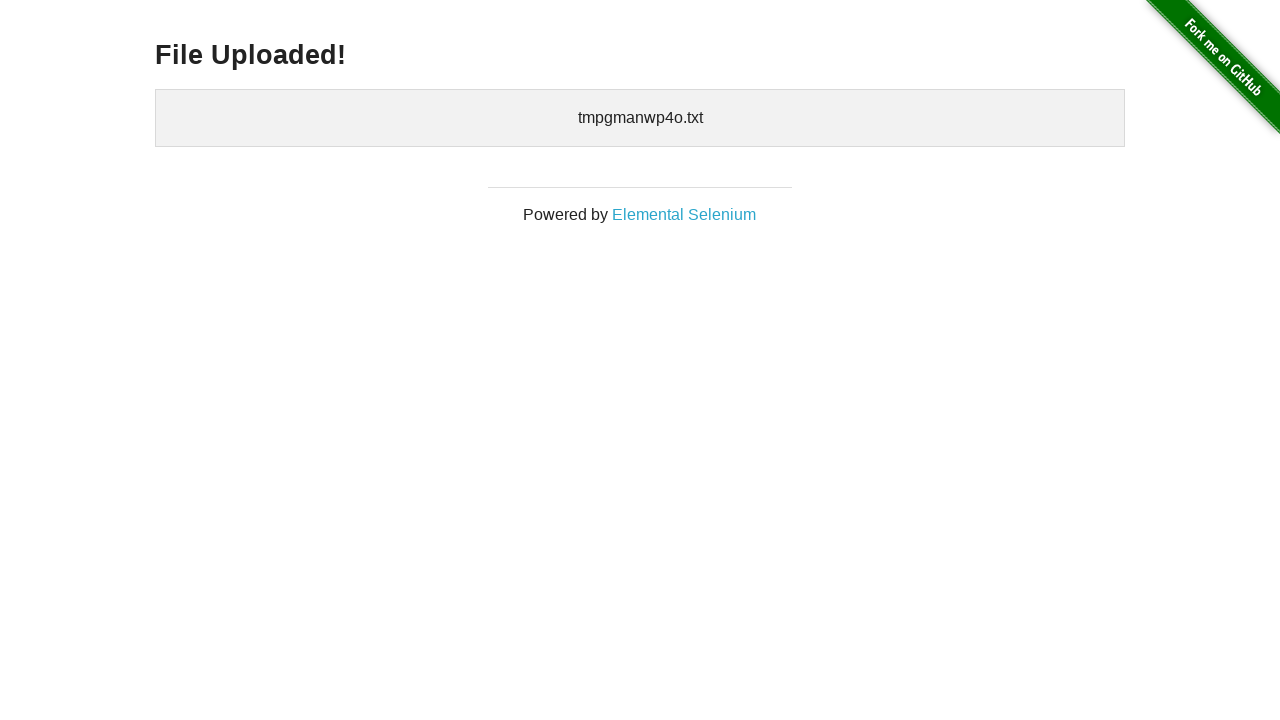

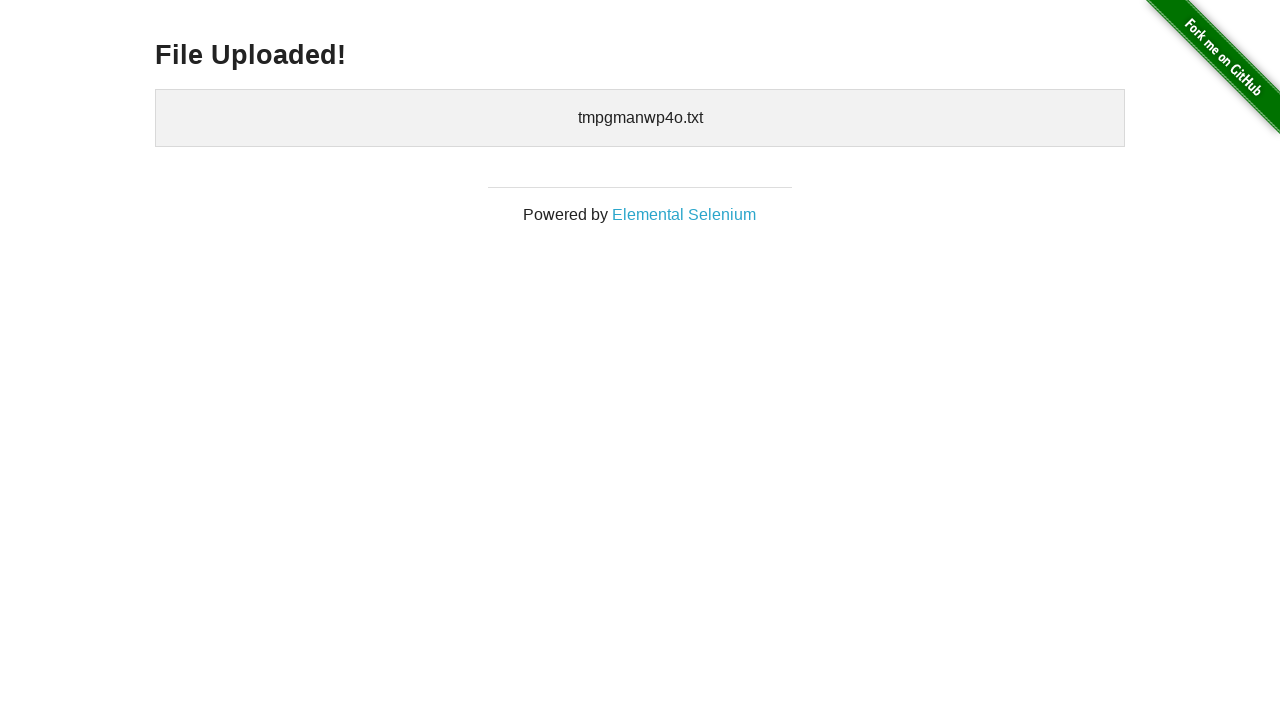